Tests auto-suggest dropdown functionality by typing a partial country name and selecting "India" from the suggestion list

Starting URL: https://rahulshettyacademy.com/dropdownsPractise/

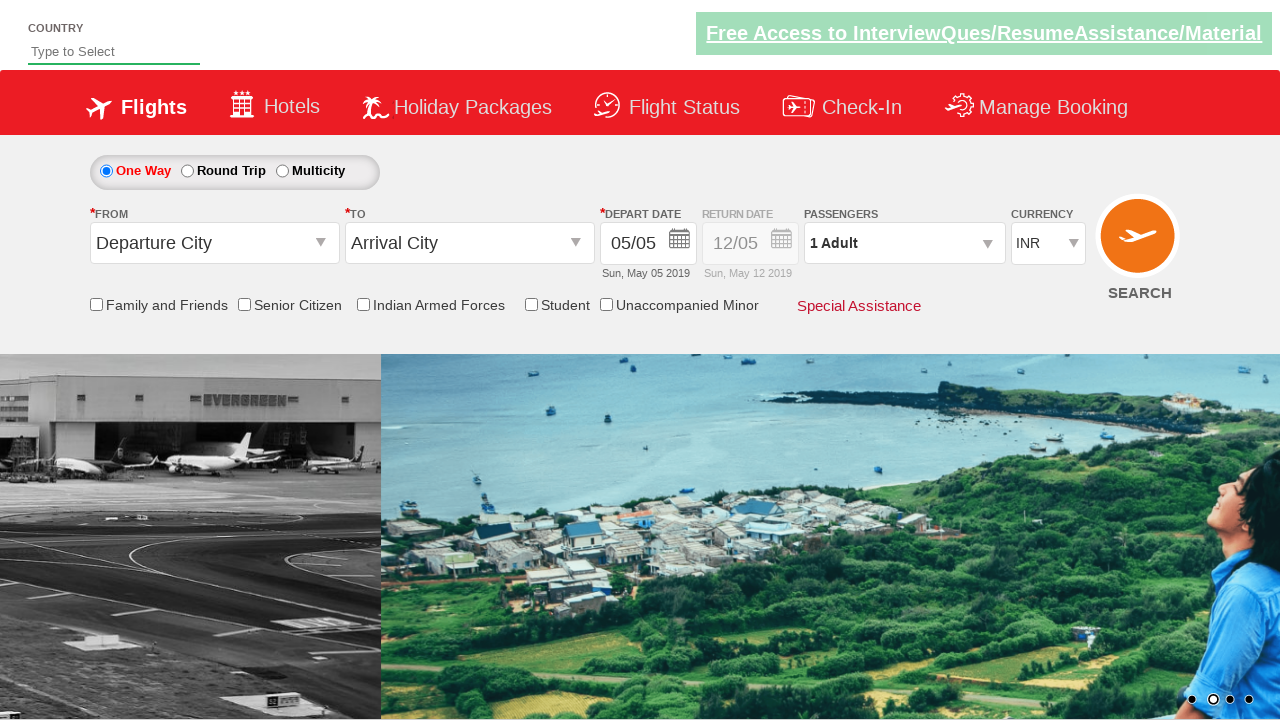

Typed 'ind' in auto-suggest field to trigger dropdown on #autosuggest
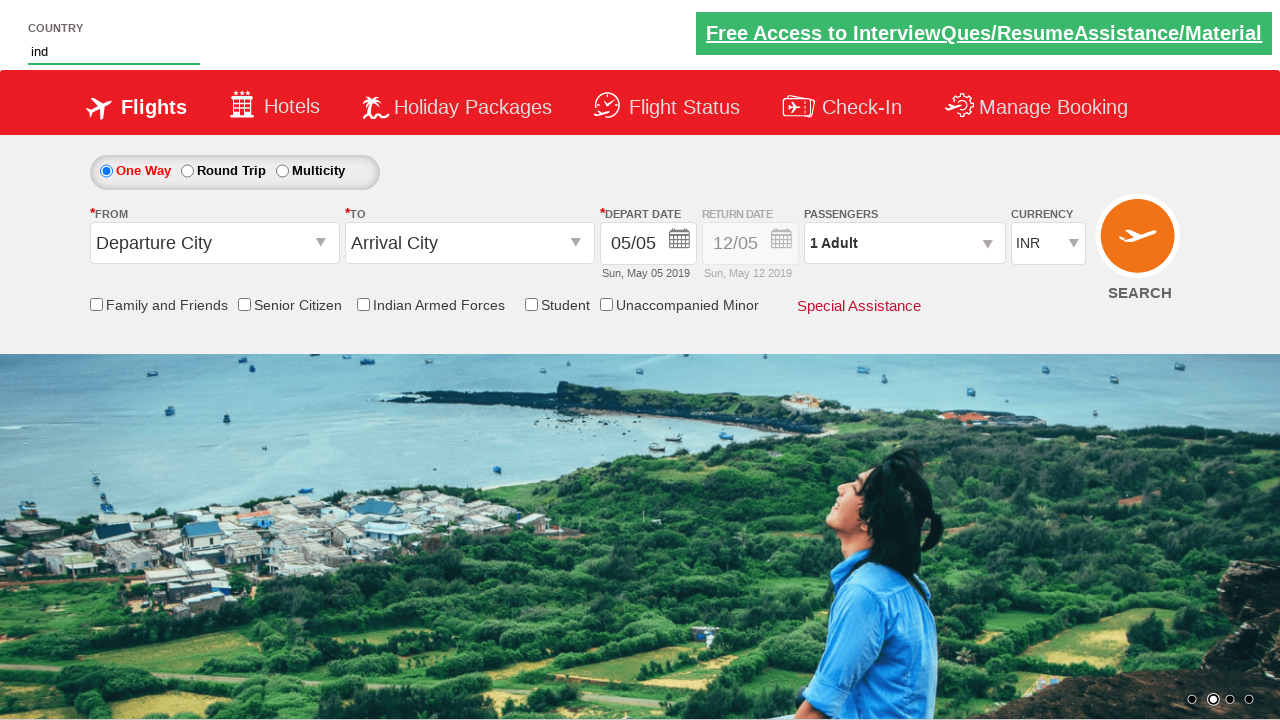

Auto-suggest dropdown appeared with suggestions
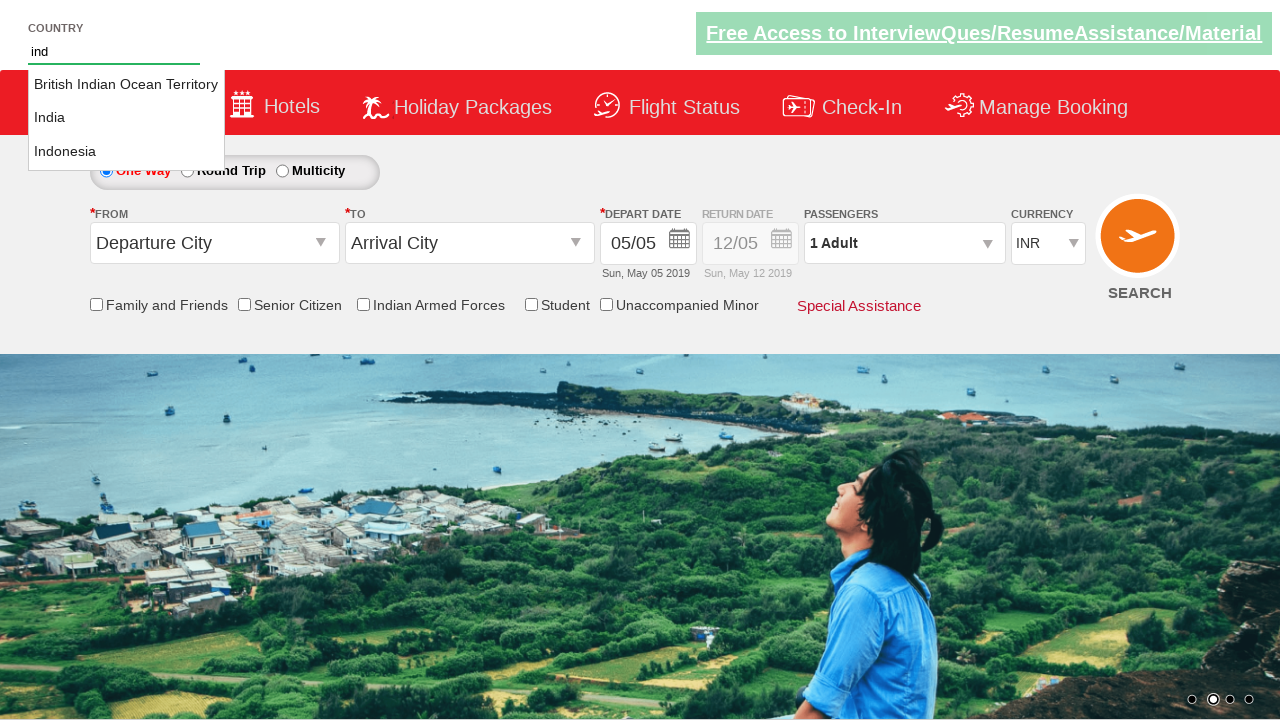

Selected 'India' from auto-suggest dropdown at (126, 118) on li.ui-menu-item a >> nth=1
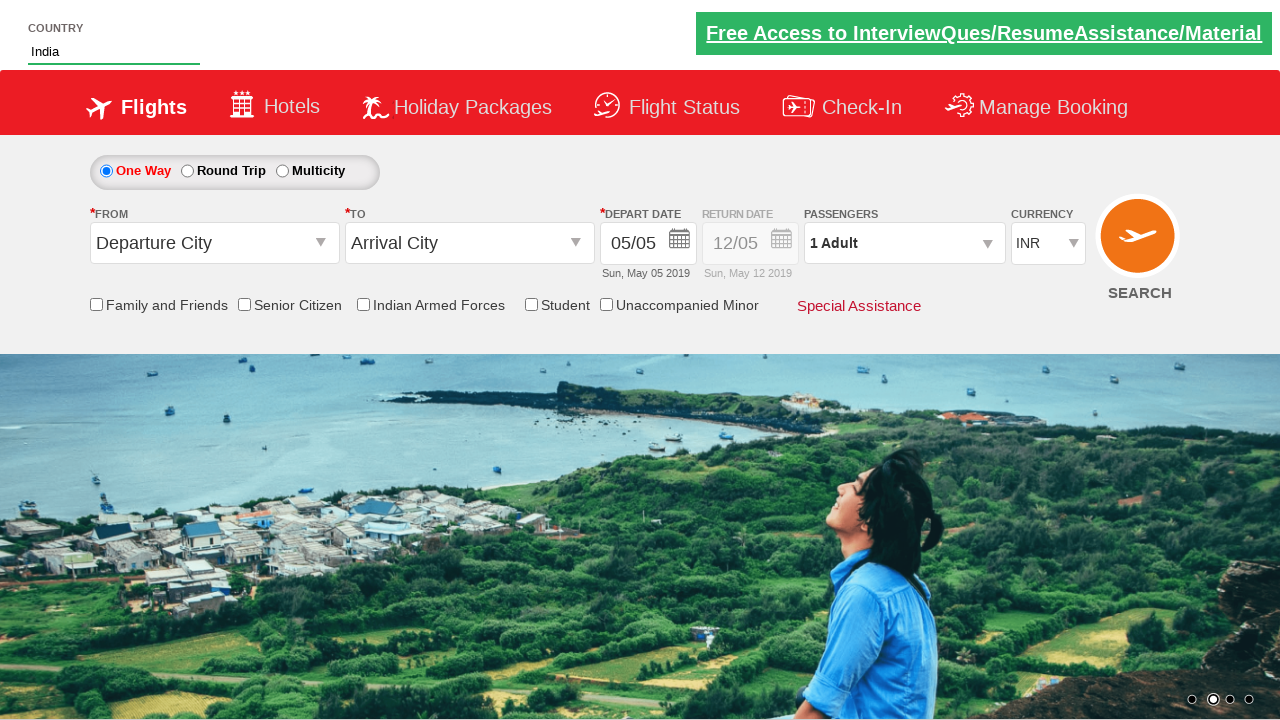

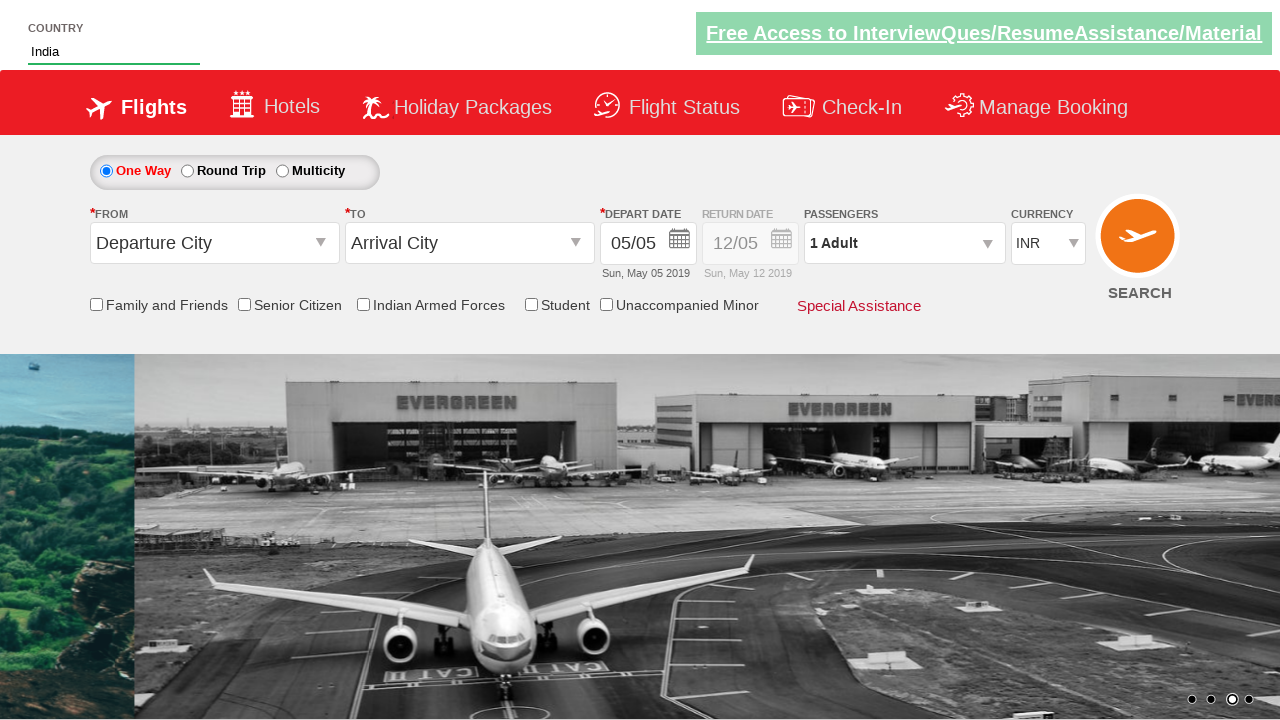